Tests XPath sibling and parent traversal selectors by locating buttons in the header section of the page

Starting URL: https://rahulshettyacademy.com/AutomationPractice/

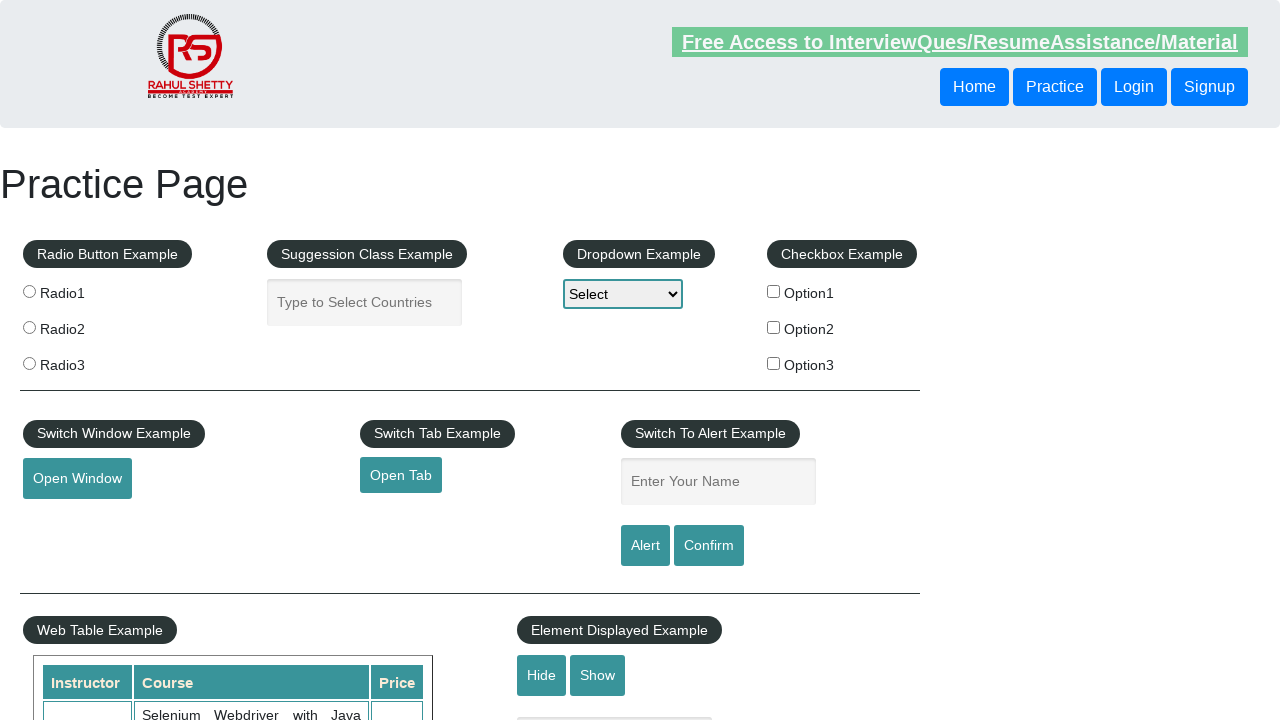

Waited for header button to be present using XPath selector
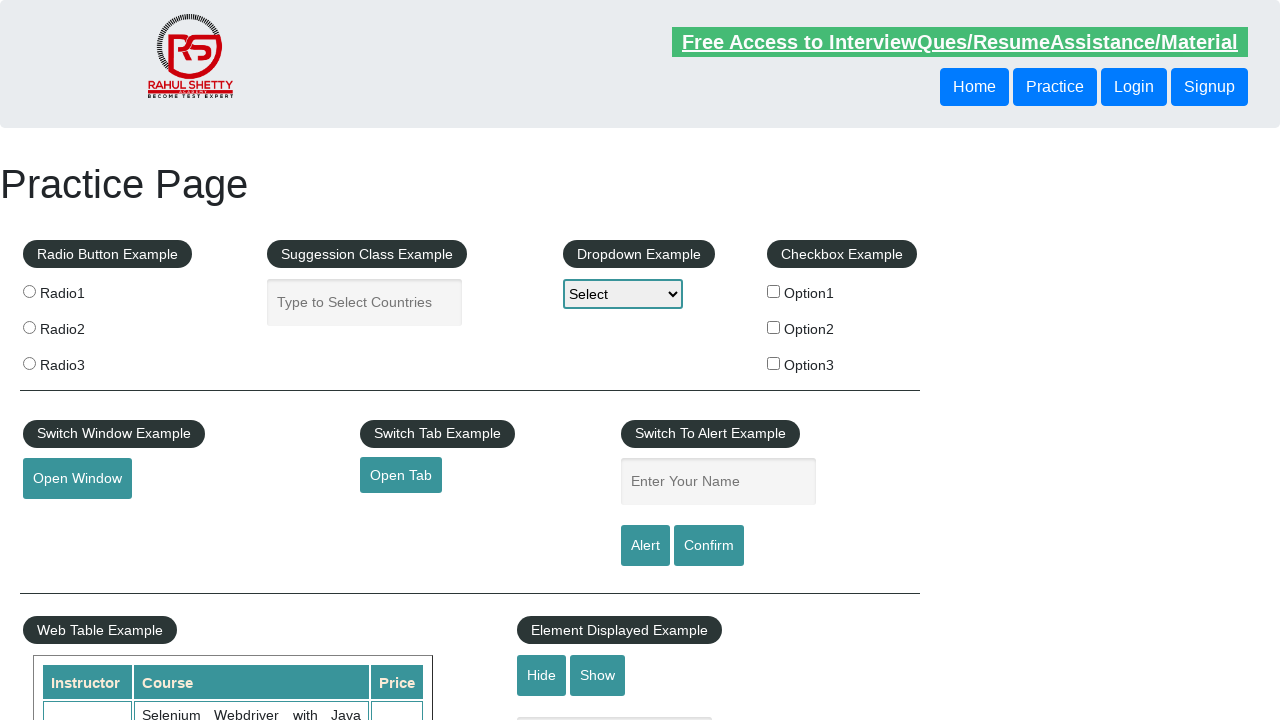

Retrieved text from sibling button using XPath following-sibling: 'Login'
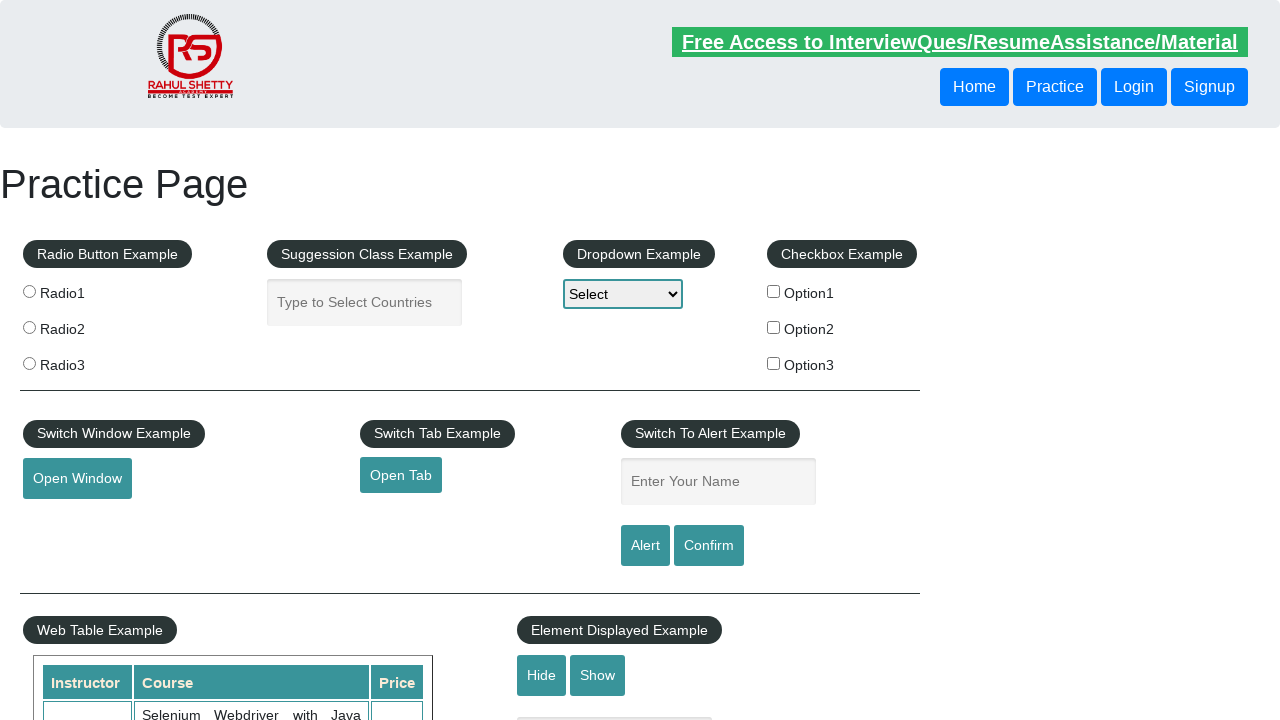

Retrieved text from button using XPath parent traversal: 'Login'
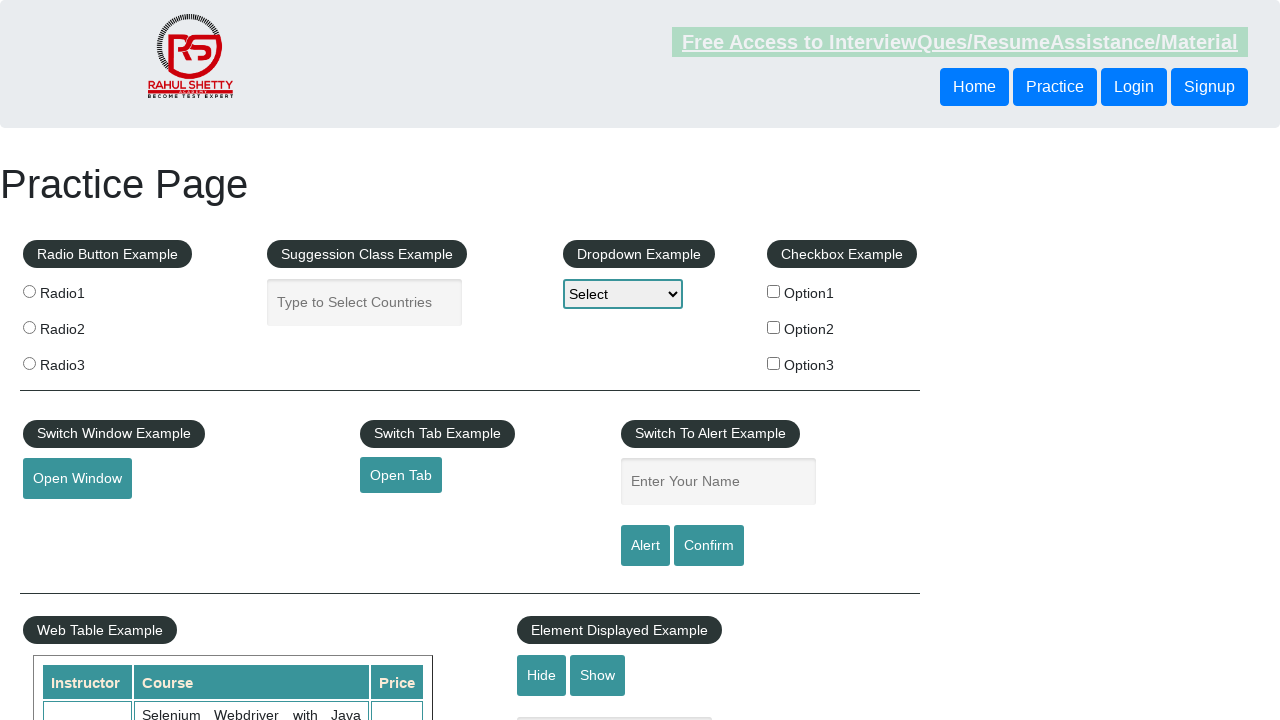

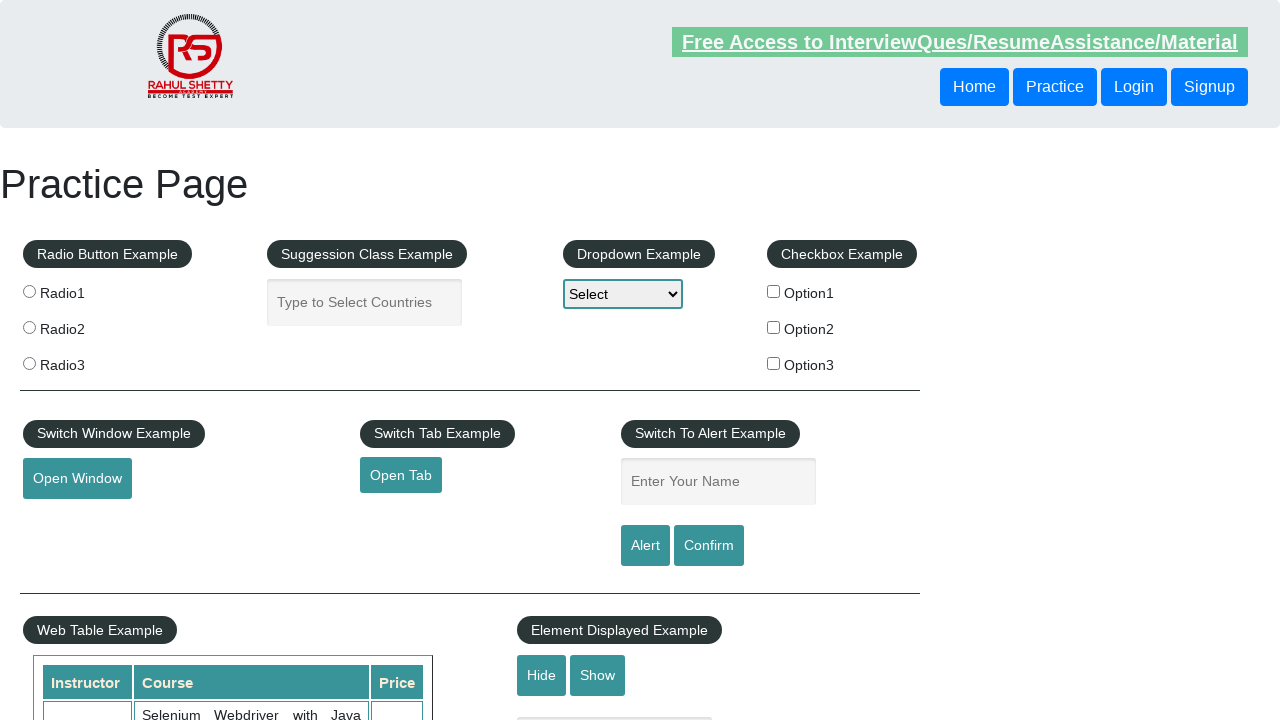